Tests JavaScript prompt and alert popup handling by clicking a button, entering text in a prompt, and dismissing subsequent alerts

Starting URL: http://www.tizag.com/javascriptT/javascriptprompt.php

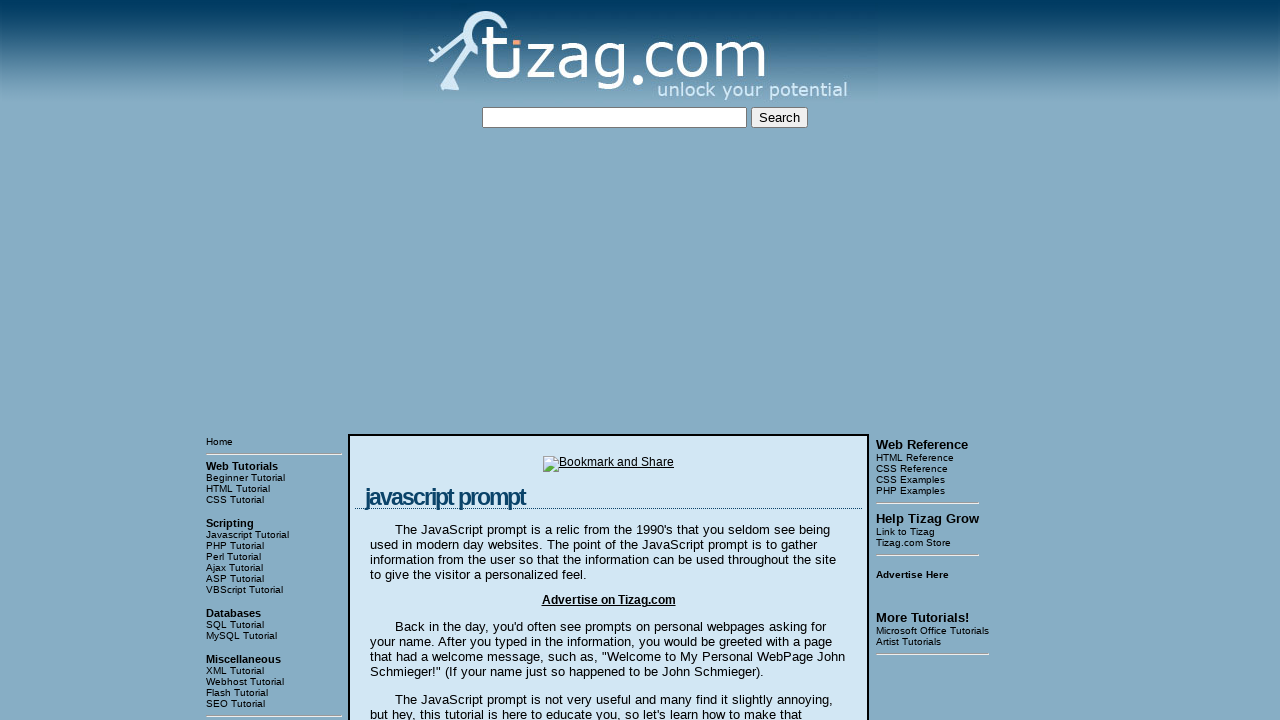

Clicked 'Say my name!' button to trigger prompt dialog at (419, 361) on input[value='Say my name!']
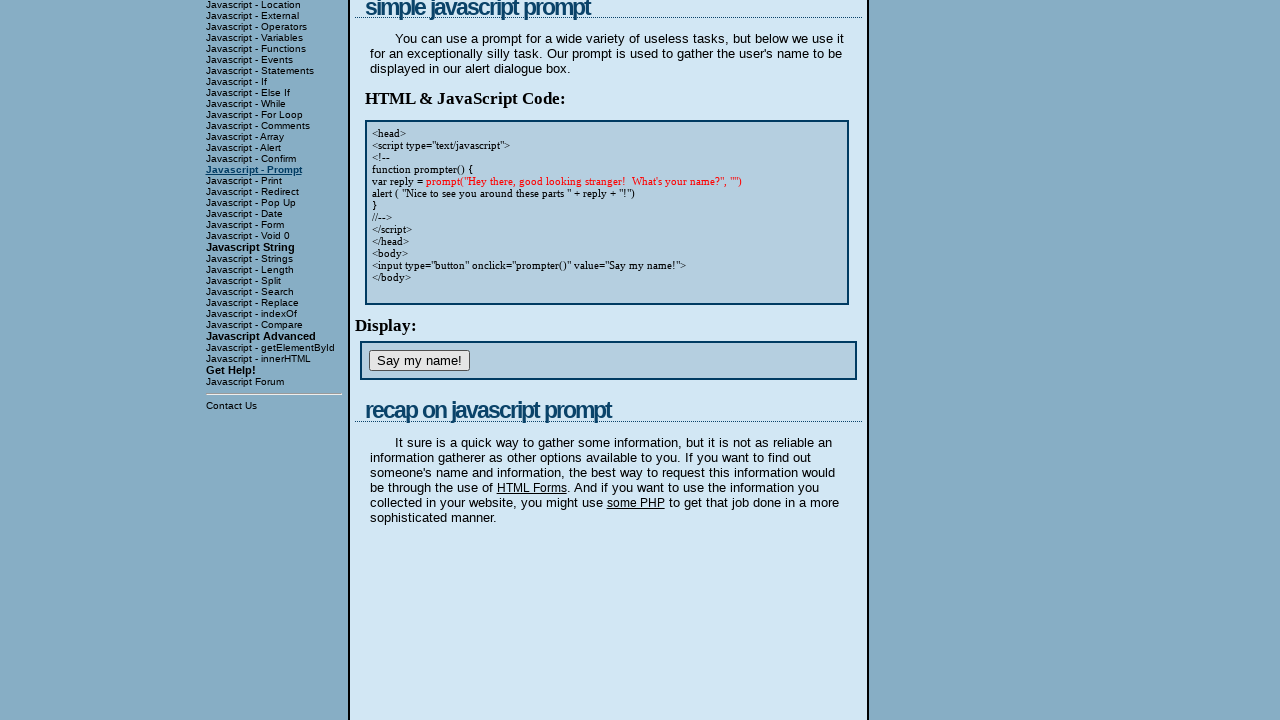

Set up prompt dialog handler to accept with 'Naveen'
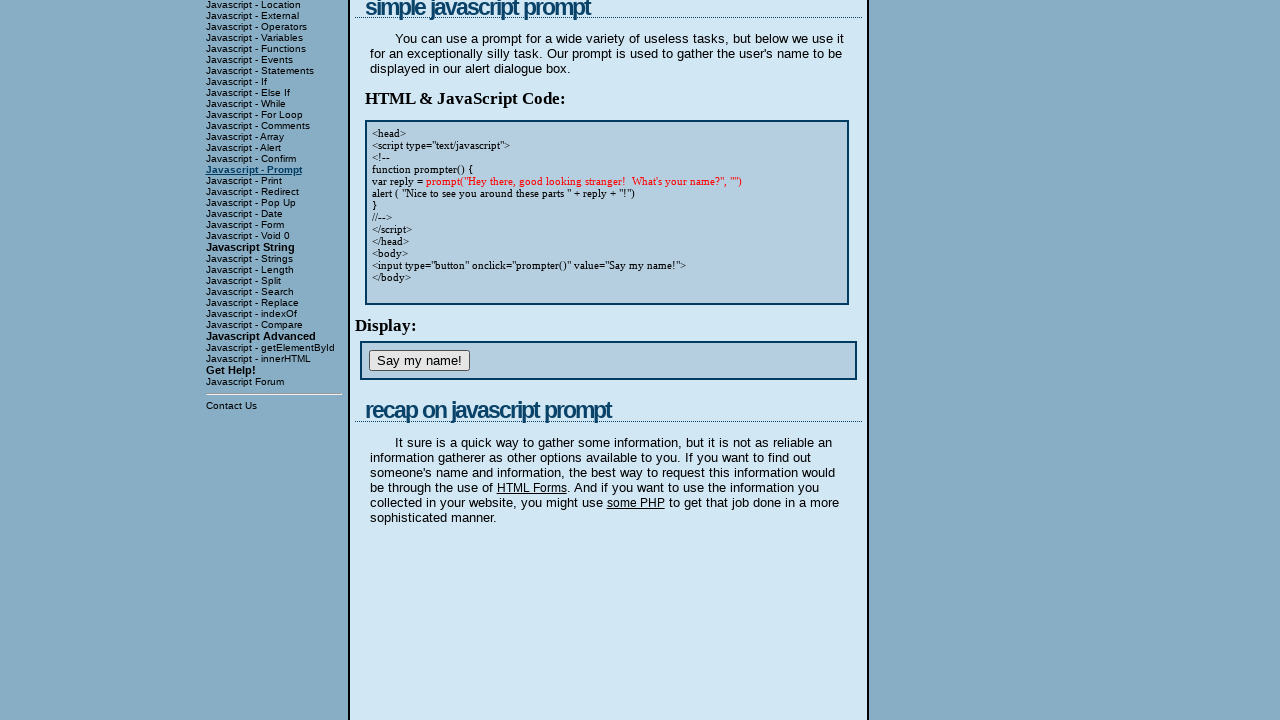

Waited for prompt dialog to be processed
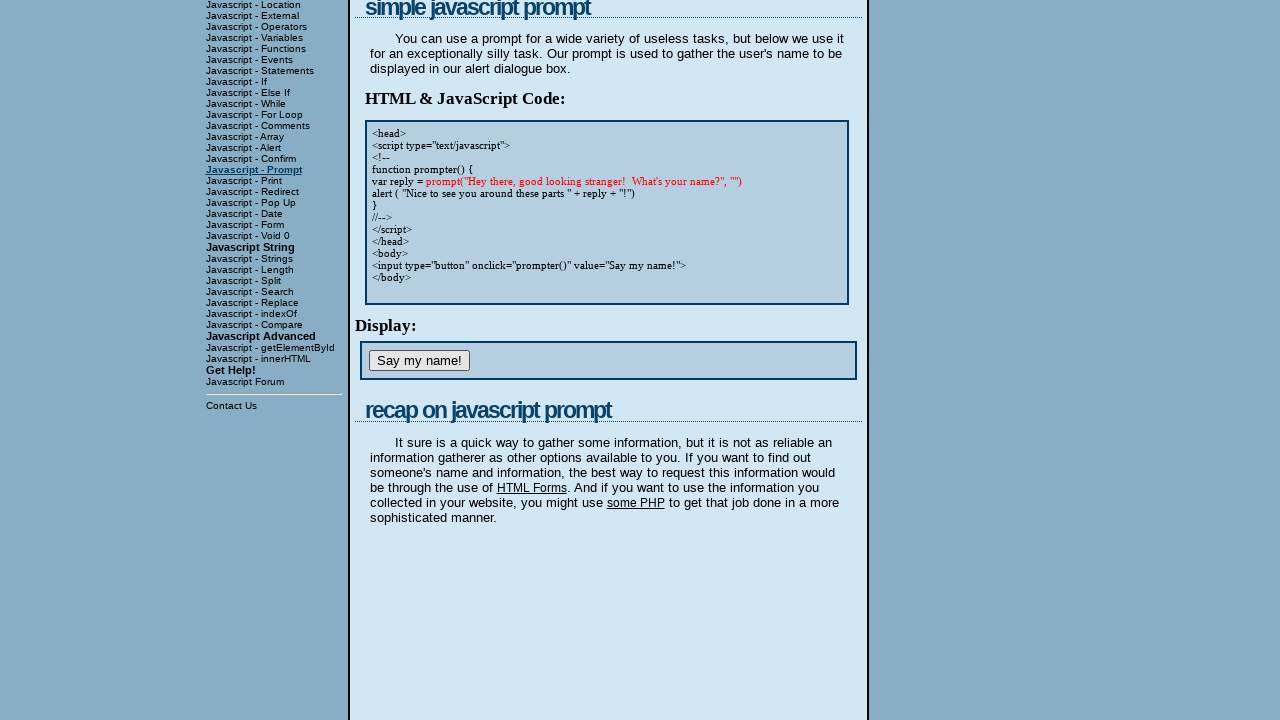

Set up alert dialog handler to dismiss alerts
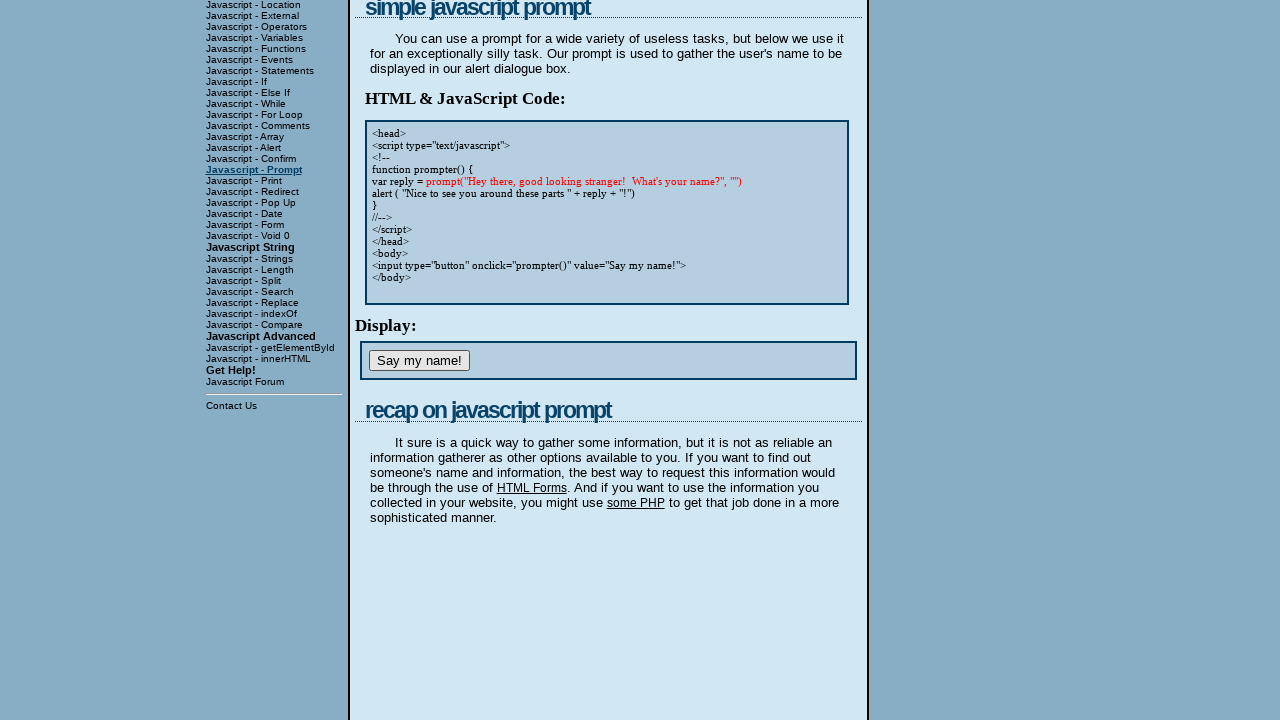

Waited for alert dialogs to be processed and dismissed
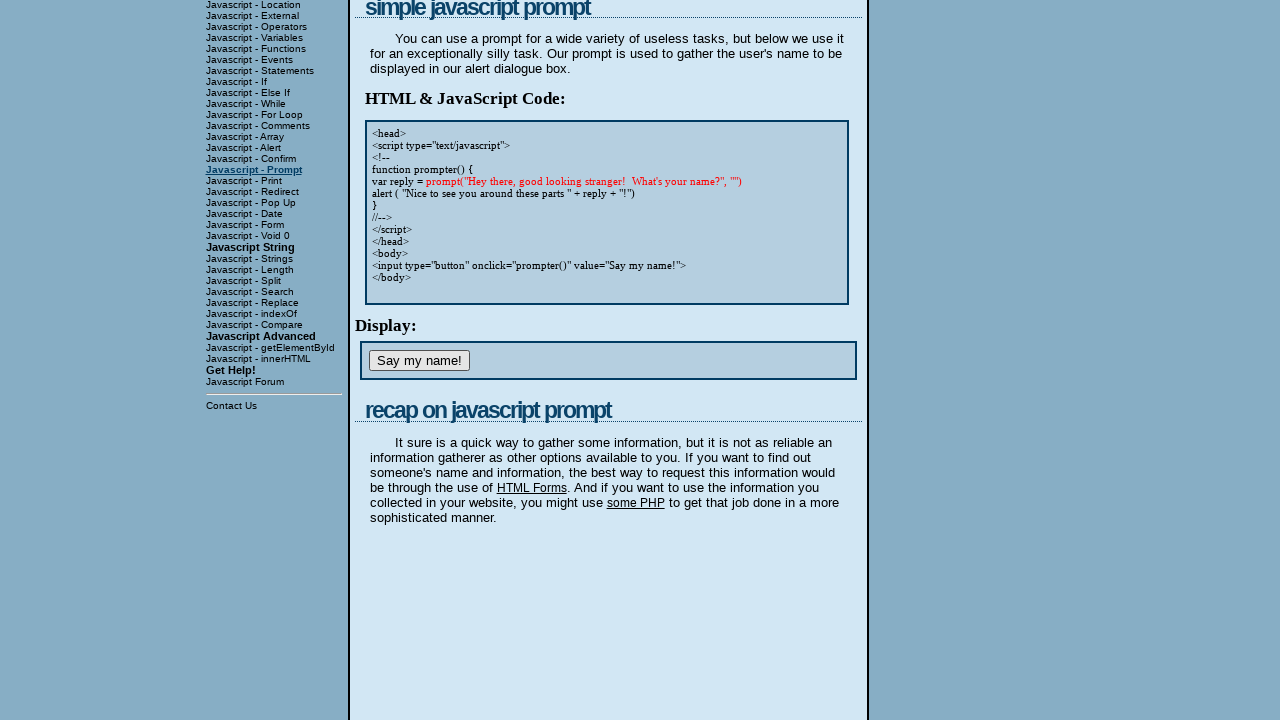

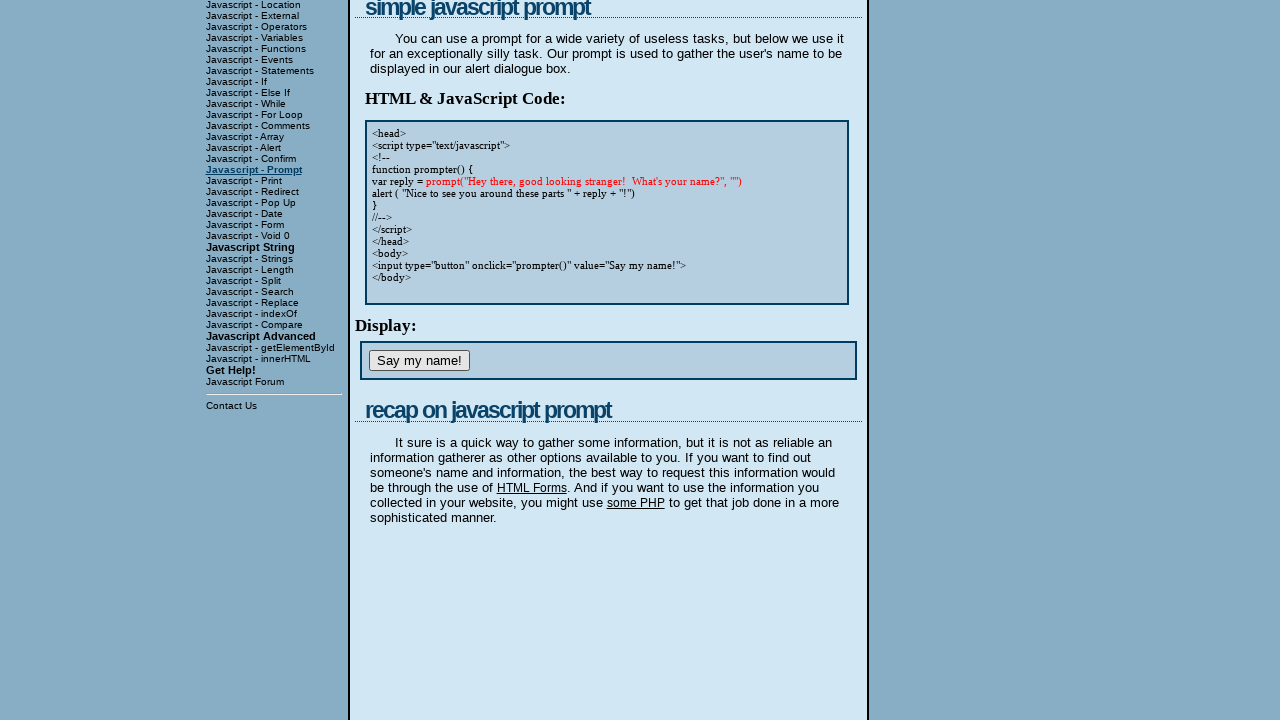